Tests text box input functionality on LeafGround by entering a name, appending country to city field, and verifying a disabled text box state

Starting URL: https://www.leafground.com/input.xhtml

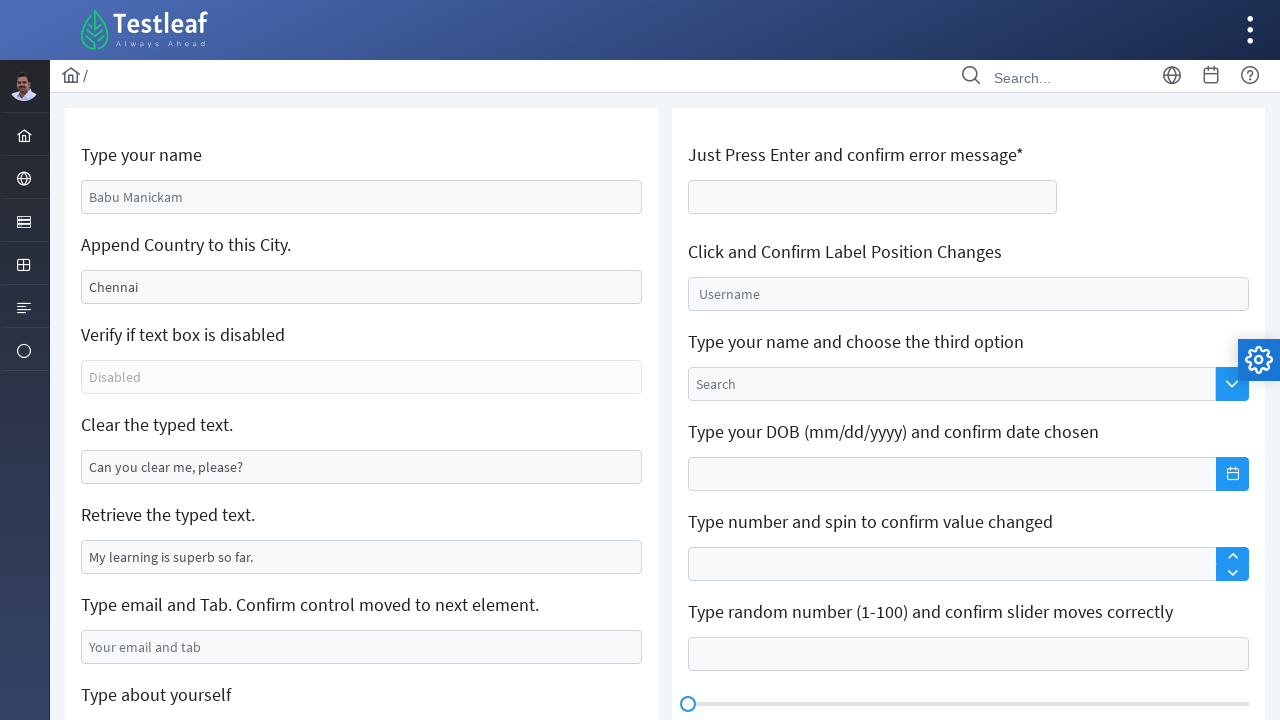

Entered 'Keerthi' in the name text box on xpath=(//h5[text()='Type your name']/following::input)[1]
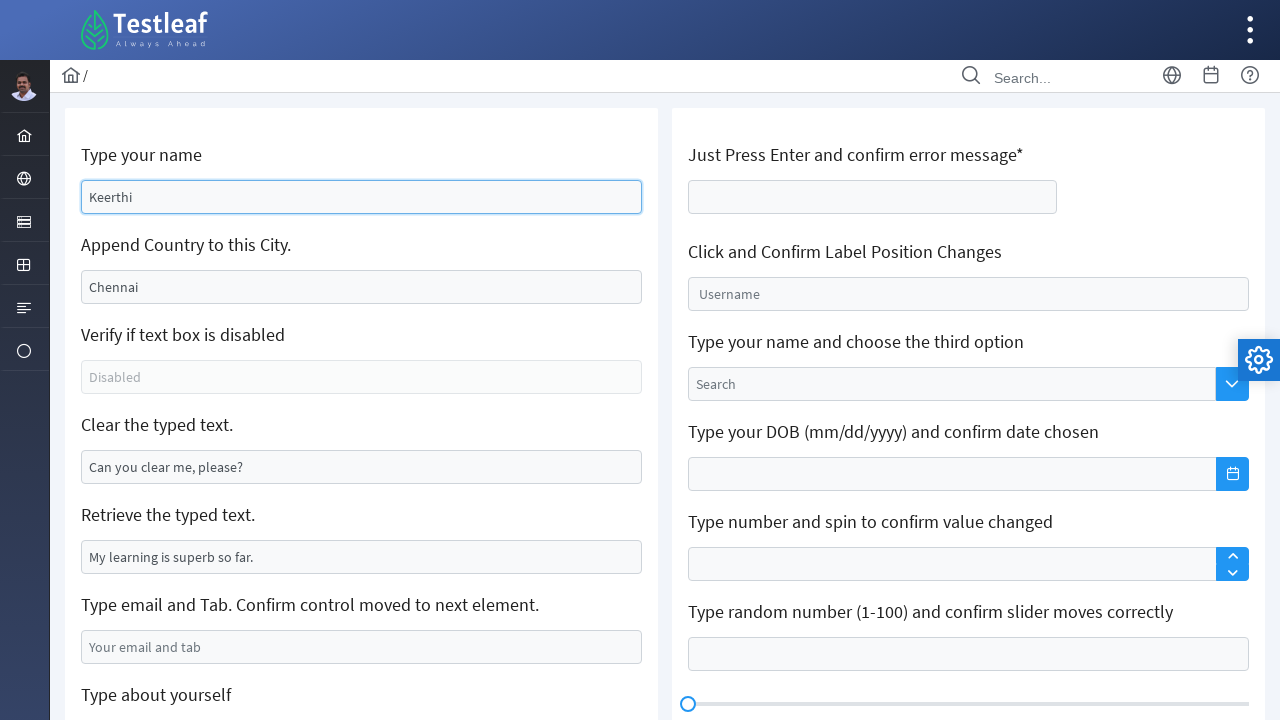

Entered 'India' in the city text box on xpath=(//h5[text()='Append Country to this City.']/following::input)[1]
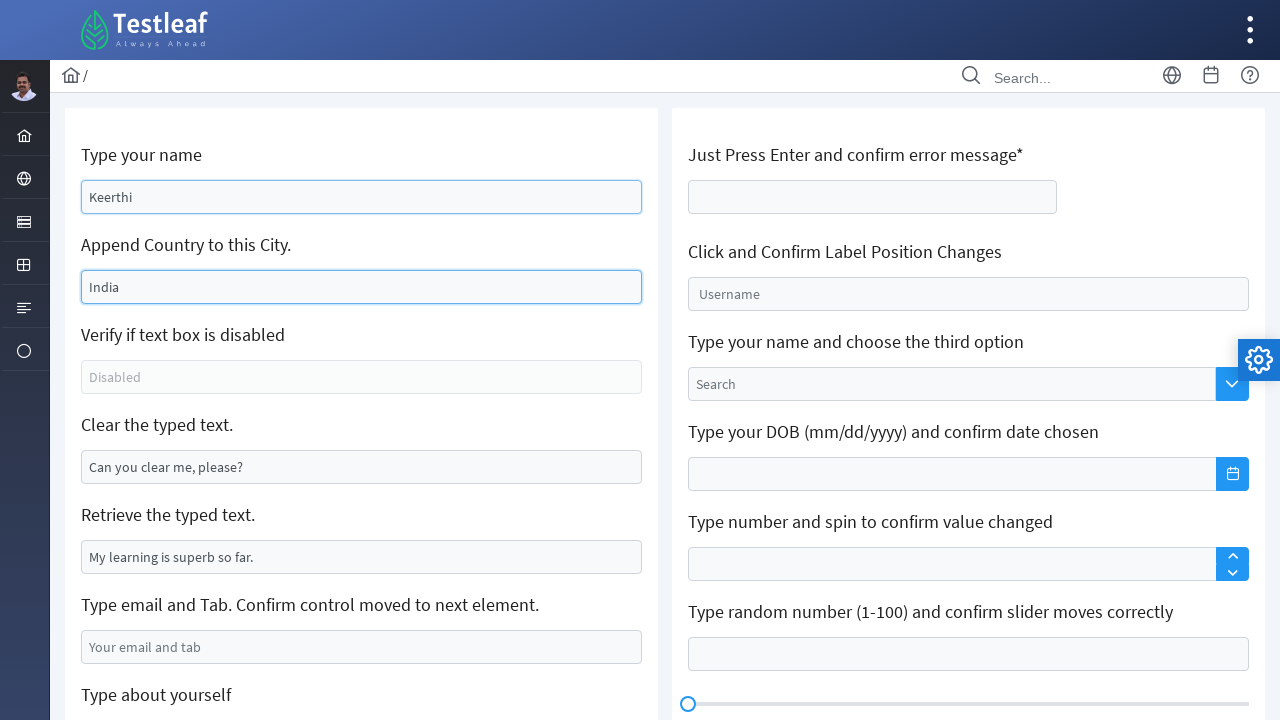

Located the disabled text box element
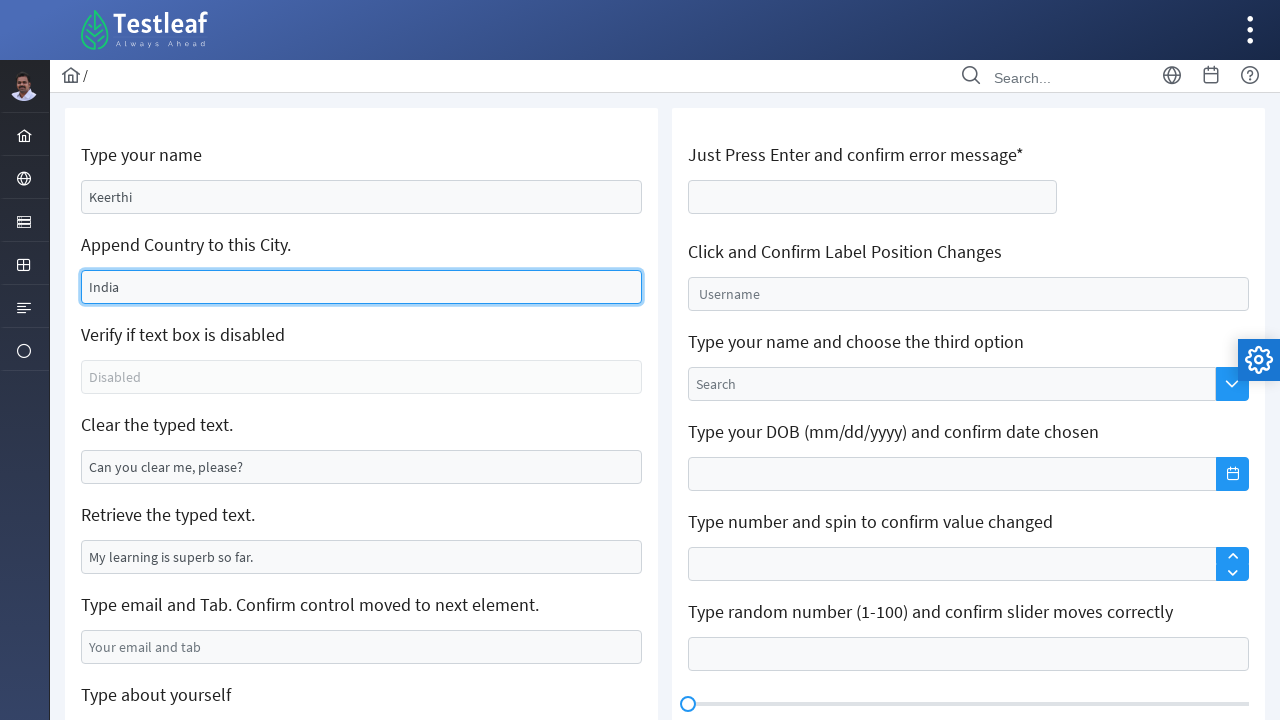

Verified that the disabled text box is visible
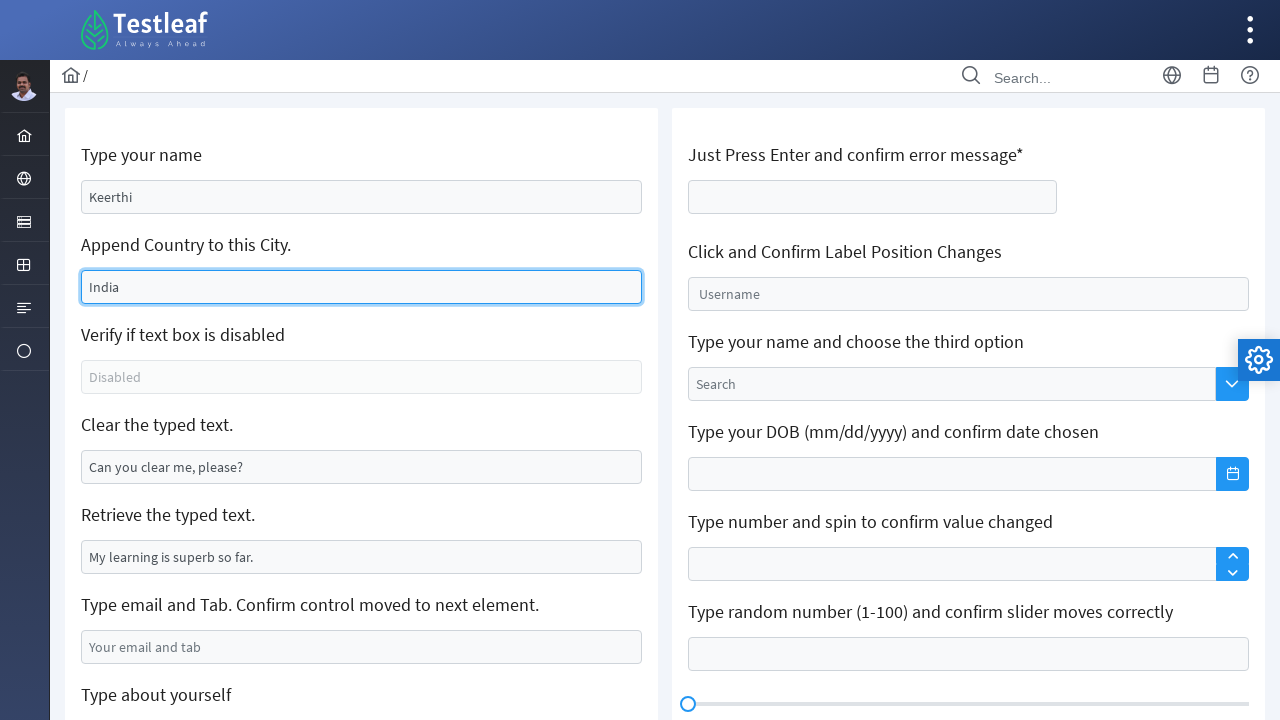

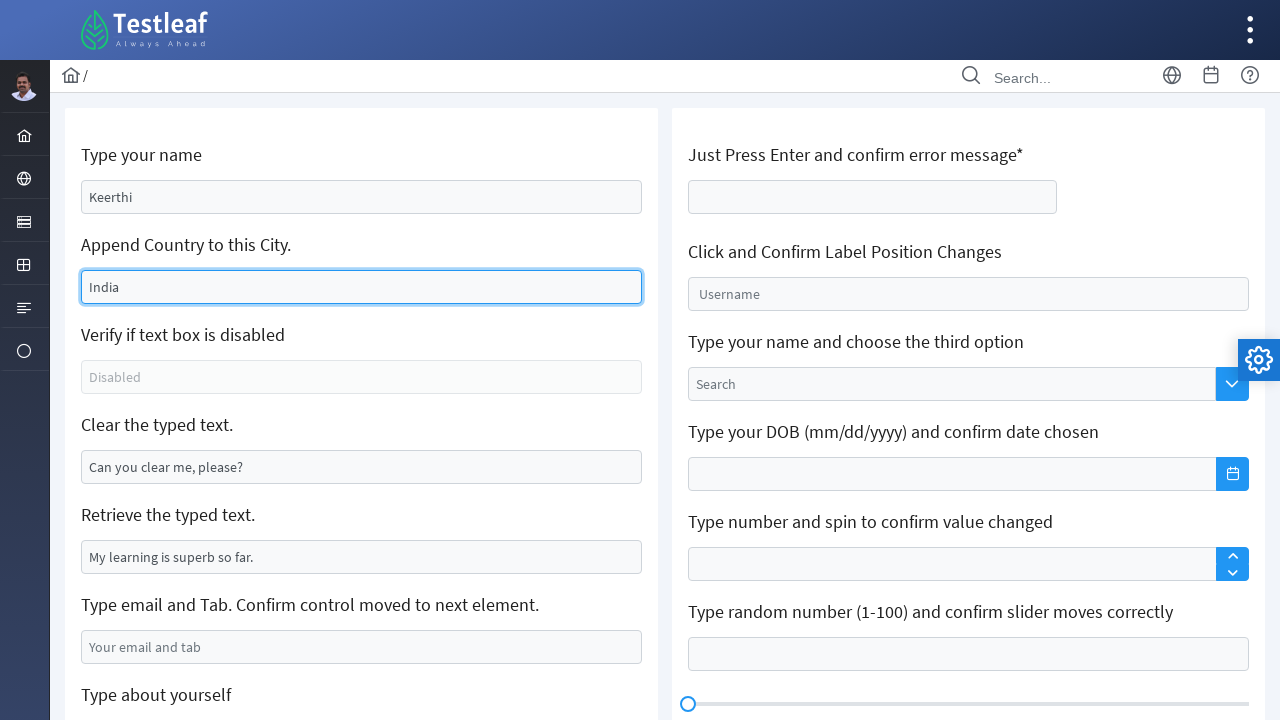